Tests a registration form by filling in first name, last name, email fields and submitting the form, then verifies the success message is displayed

Starting URL: http://suninjuly.github.io/registration1.html

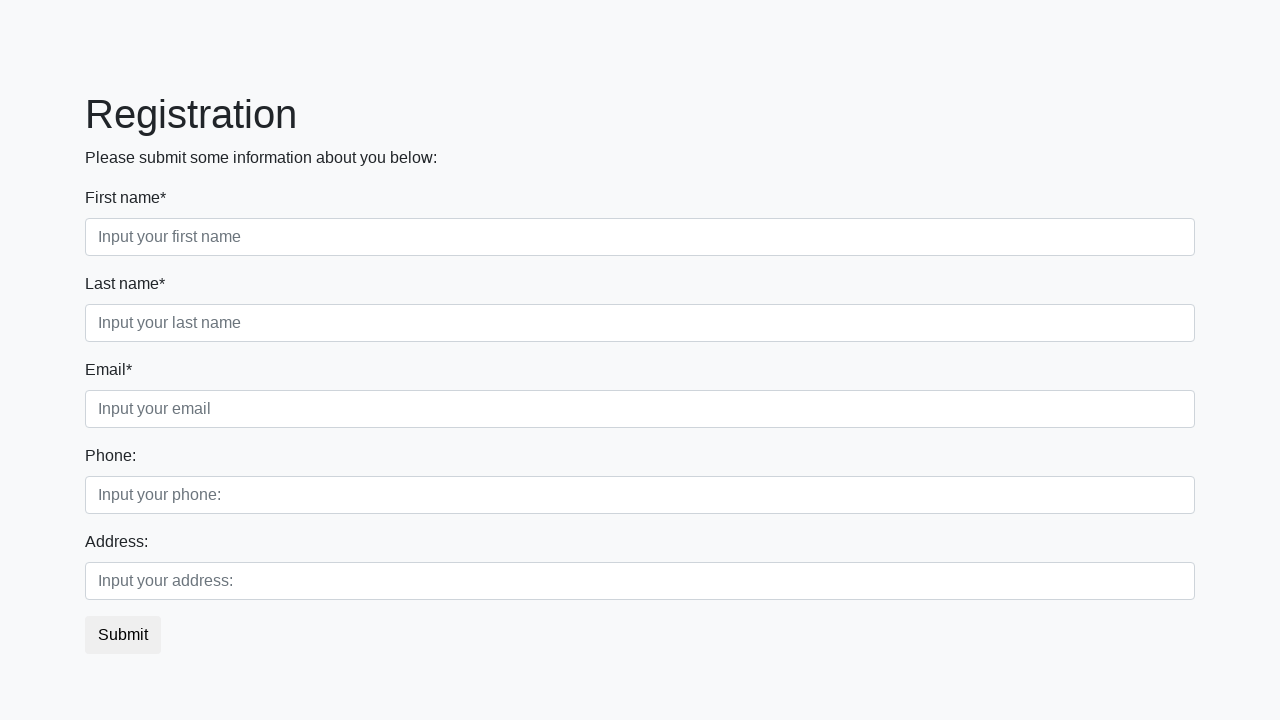

Navigated to registration form page
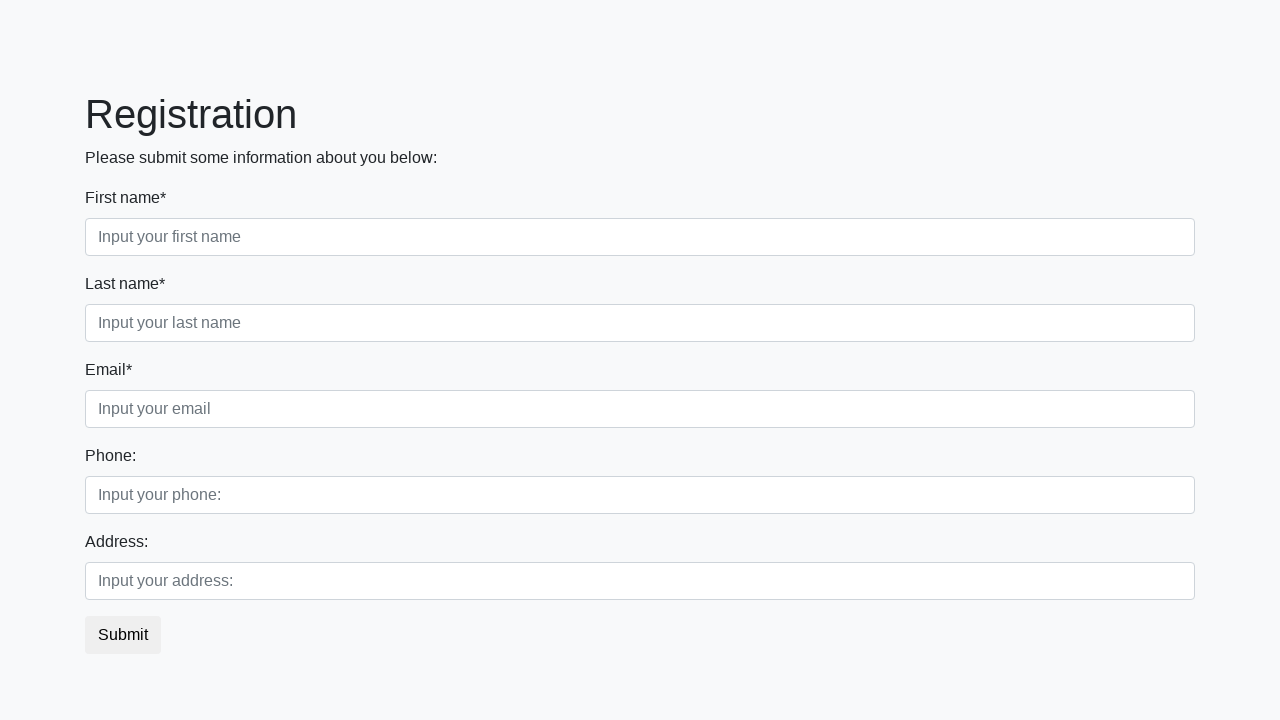

Filled first name field with 'Ivan' on input[placeholder='Input your first name']
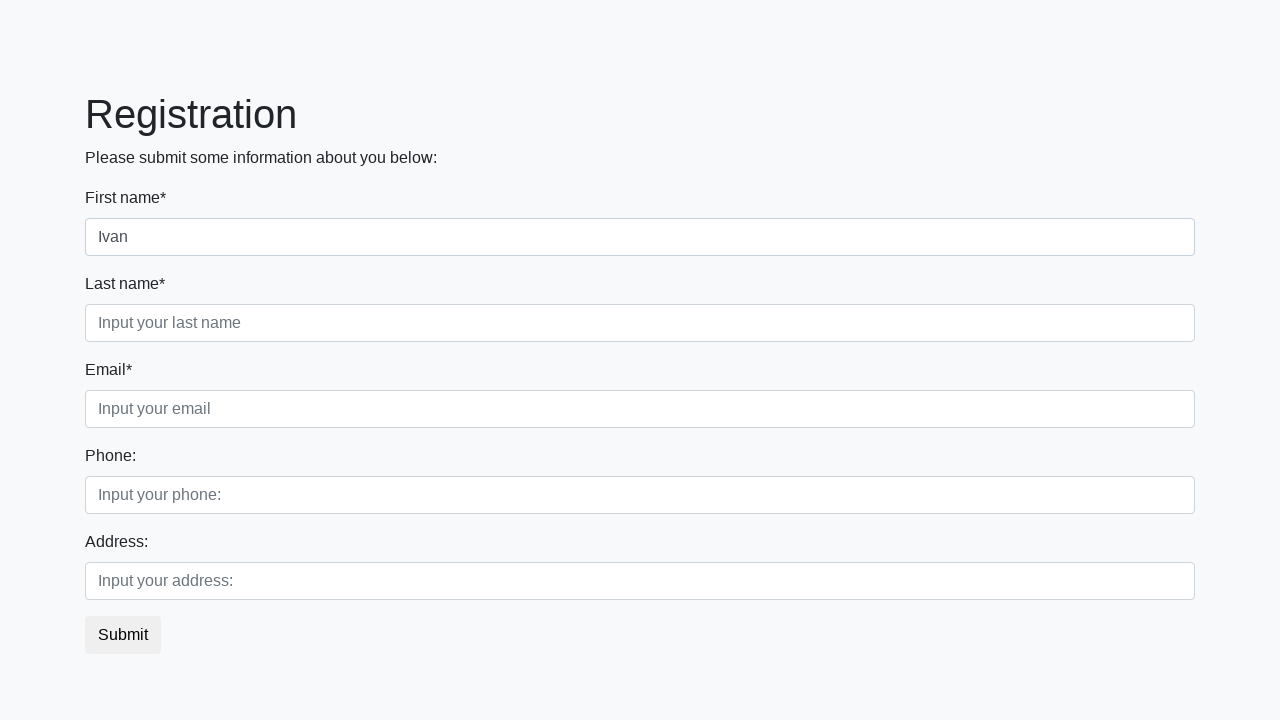

Filled last name field with 'Petrov' on input[placeholder='Input your last name']
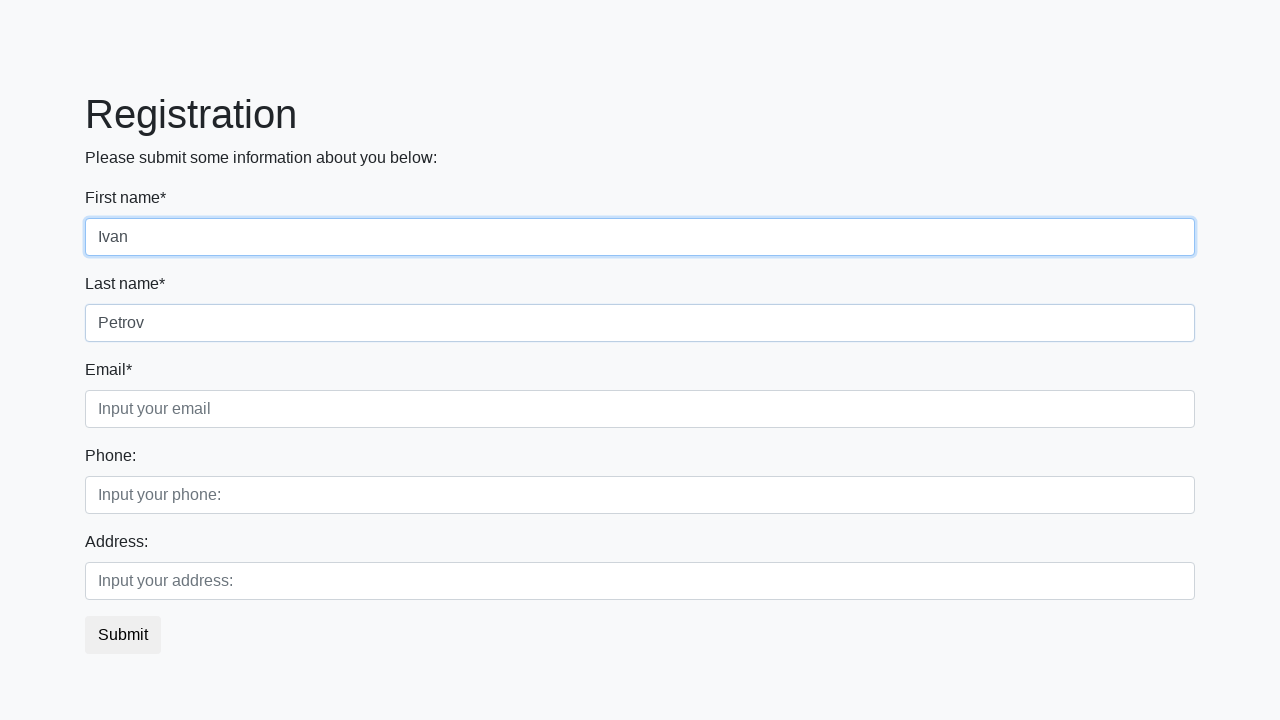

Filled email field with 'ivan.petrov@example.com' on input[placeholder='Input your email']
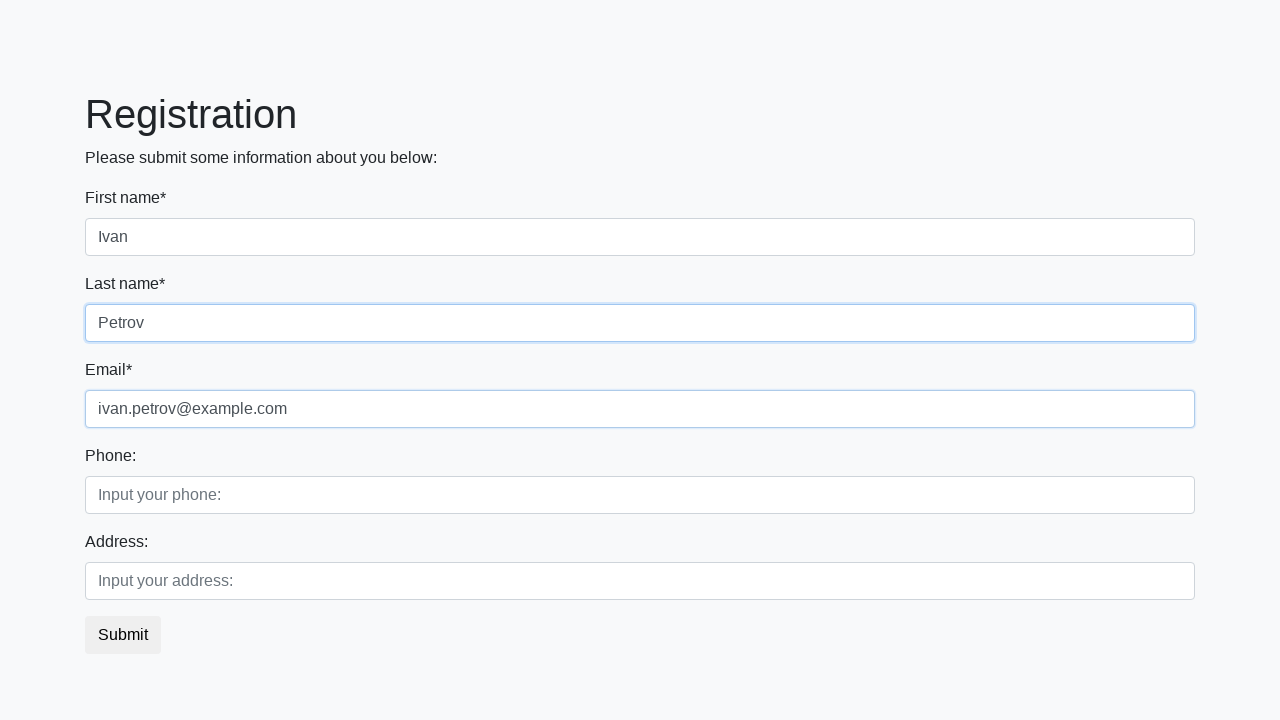

Clicked submit button to register at (123, 635) on button[type='submit']
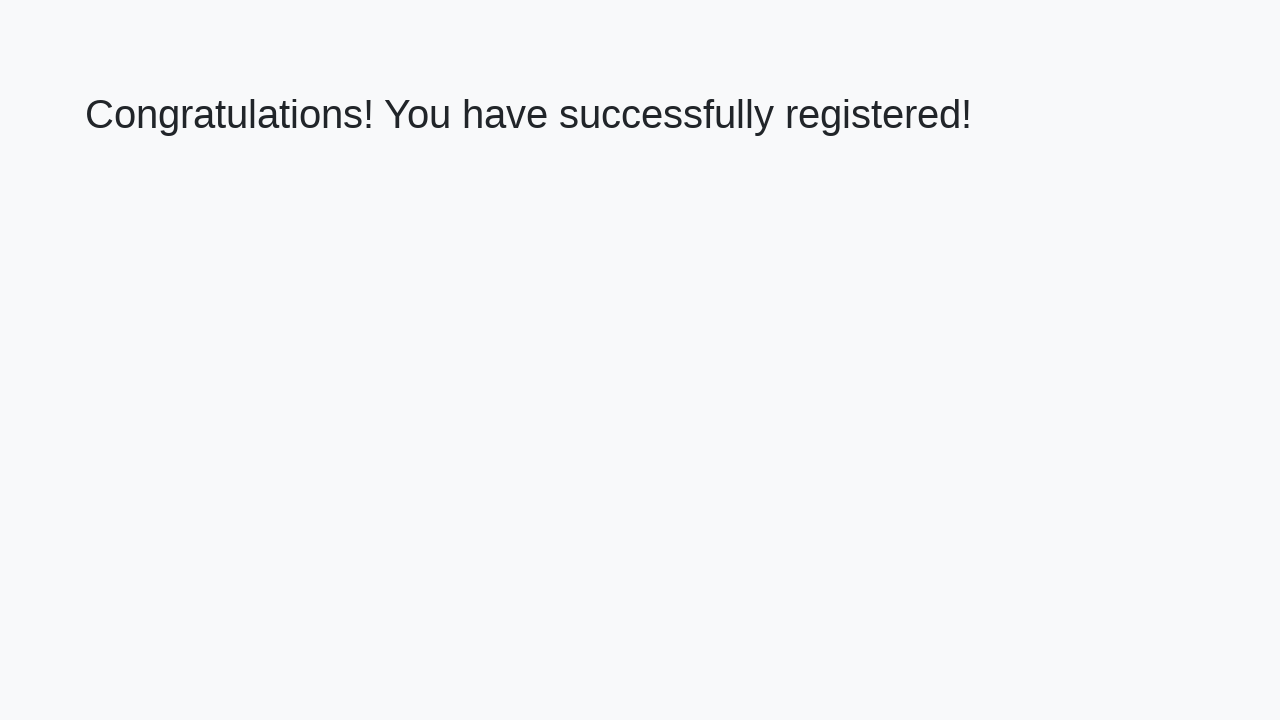

Success message heading loaded
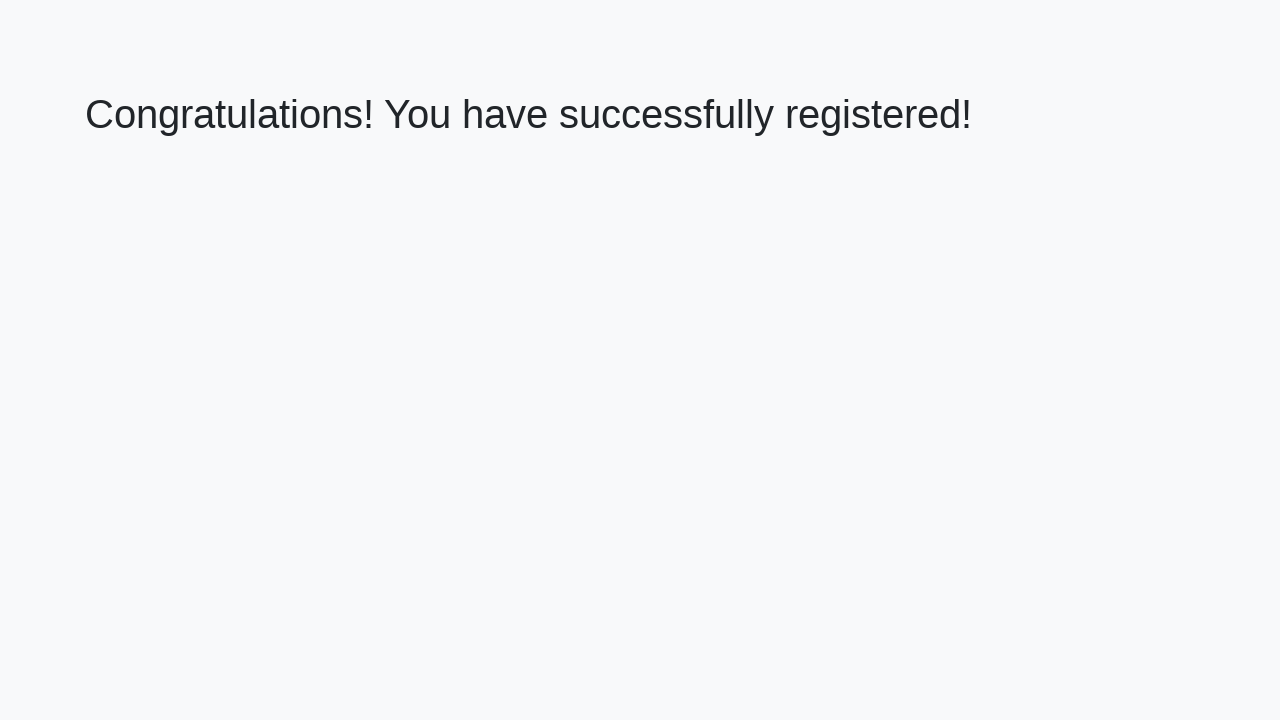

Retrieved success message text
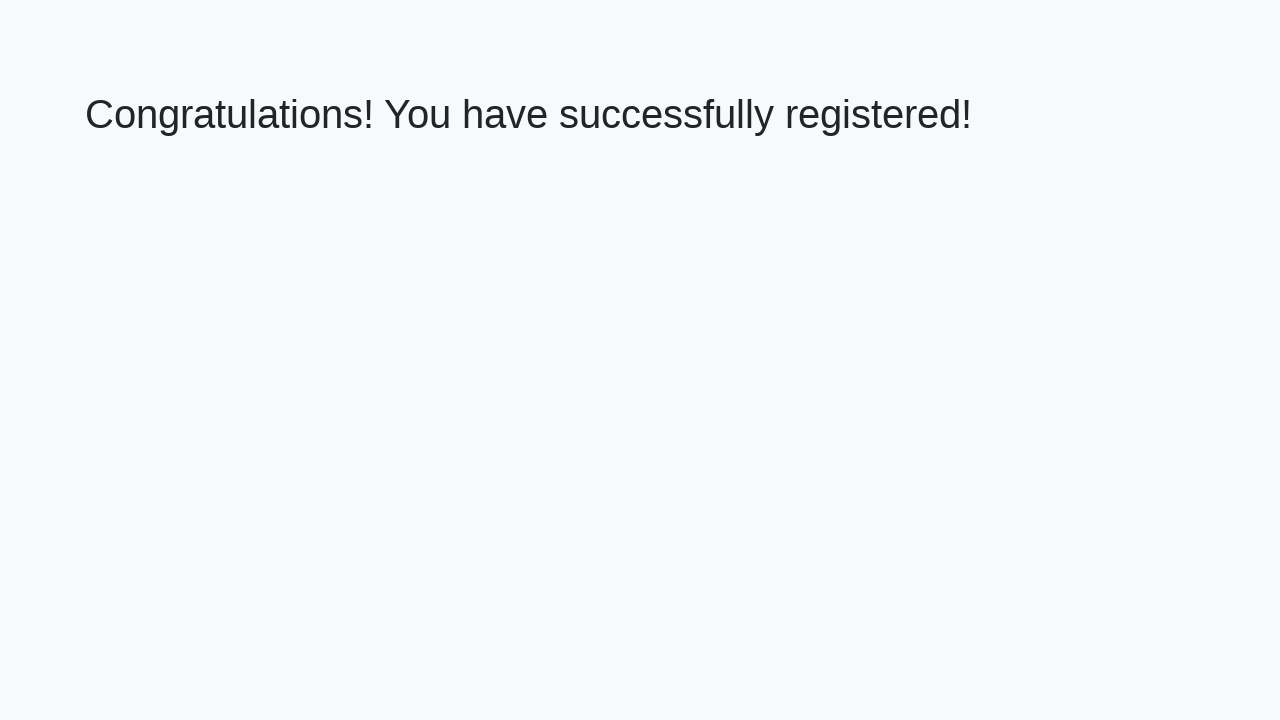

Verified success message: 'Congratulations! You have successfully registered!'
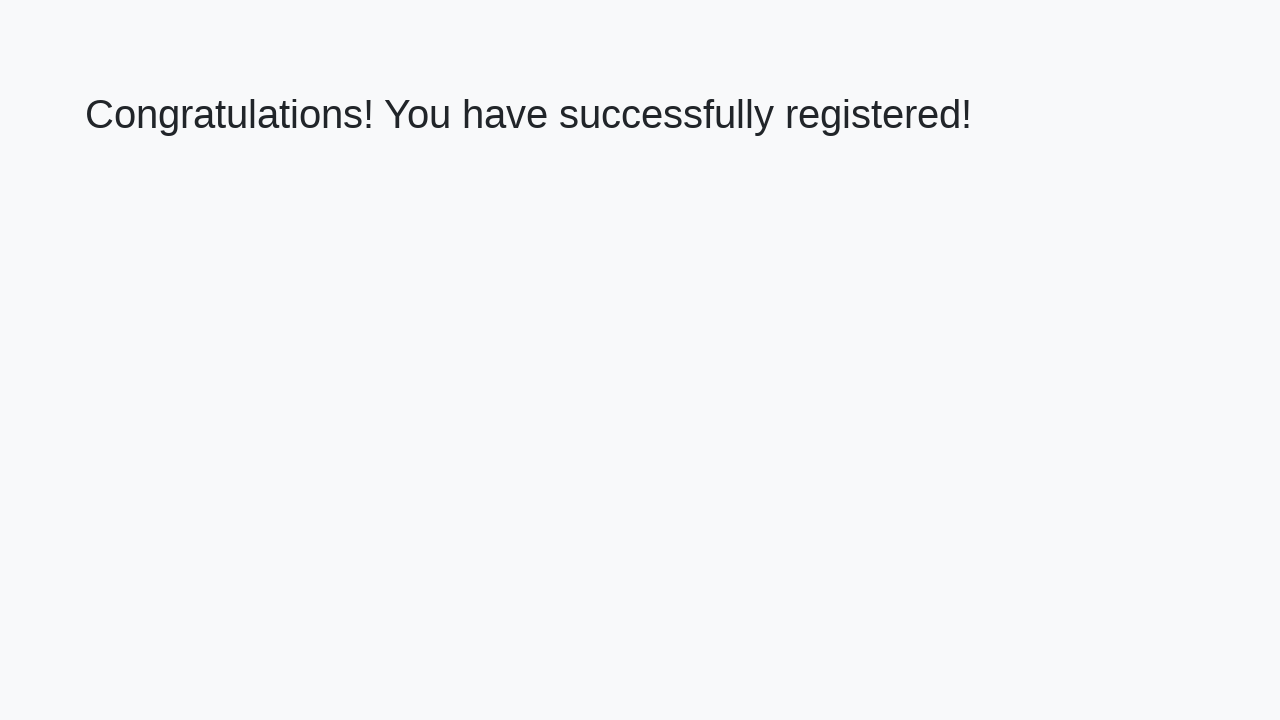

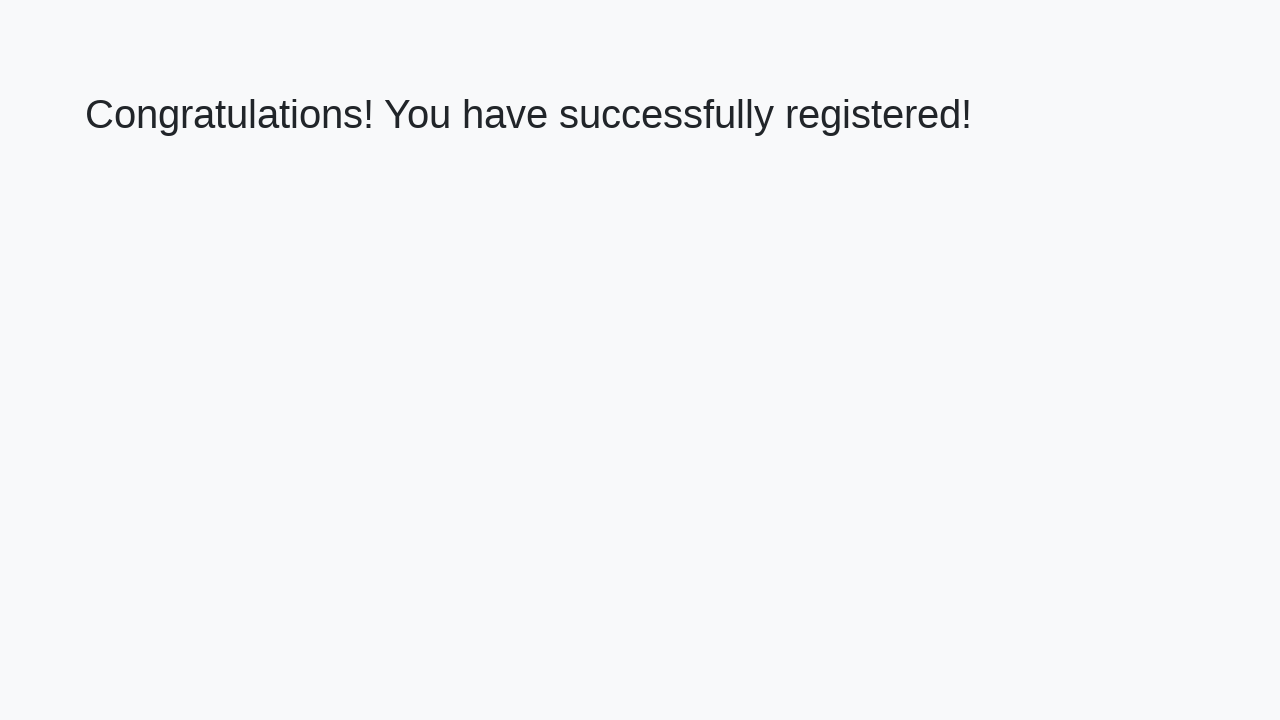